Navigates to Uniqlo men's ranking page, verifies product tiles load, then navigates to a product detail page and verifies color and size picker elements are present.

Starting URL: https://www.uniqlo.com/th/en/spl/ranking/men

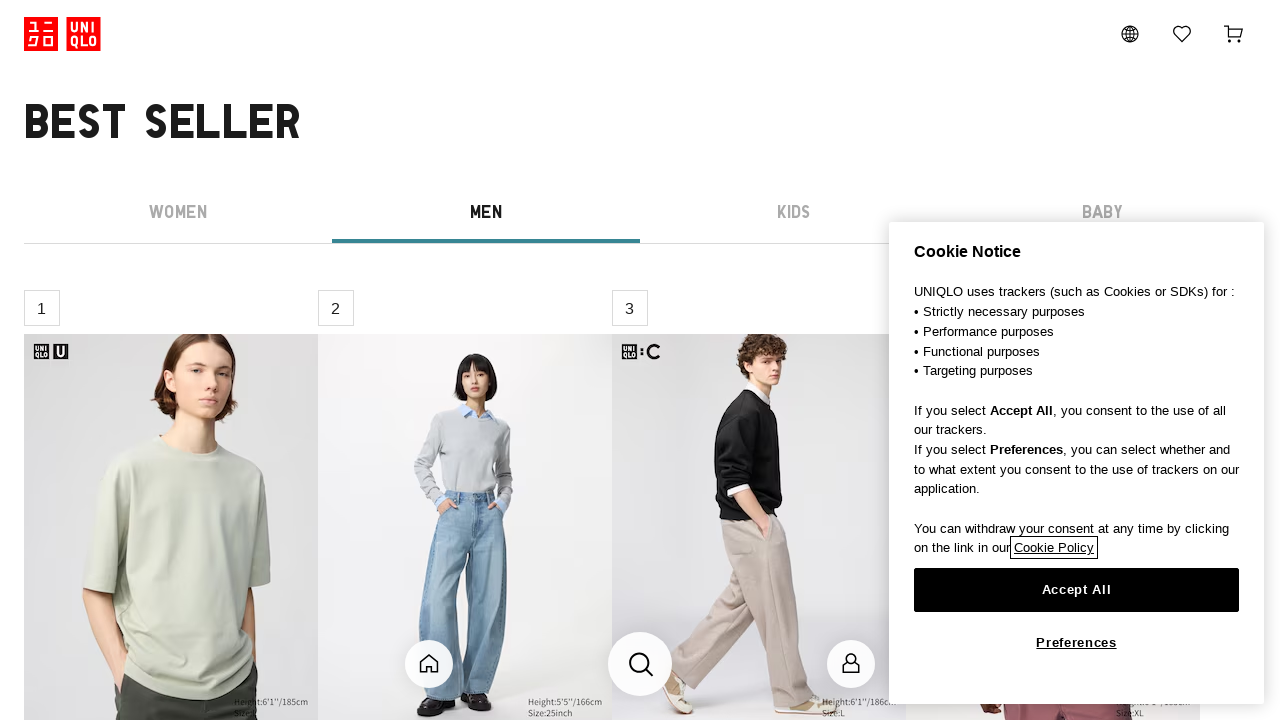

Waited for product tiles to load on Uniqlo men's ranking page
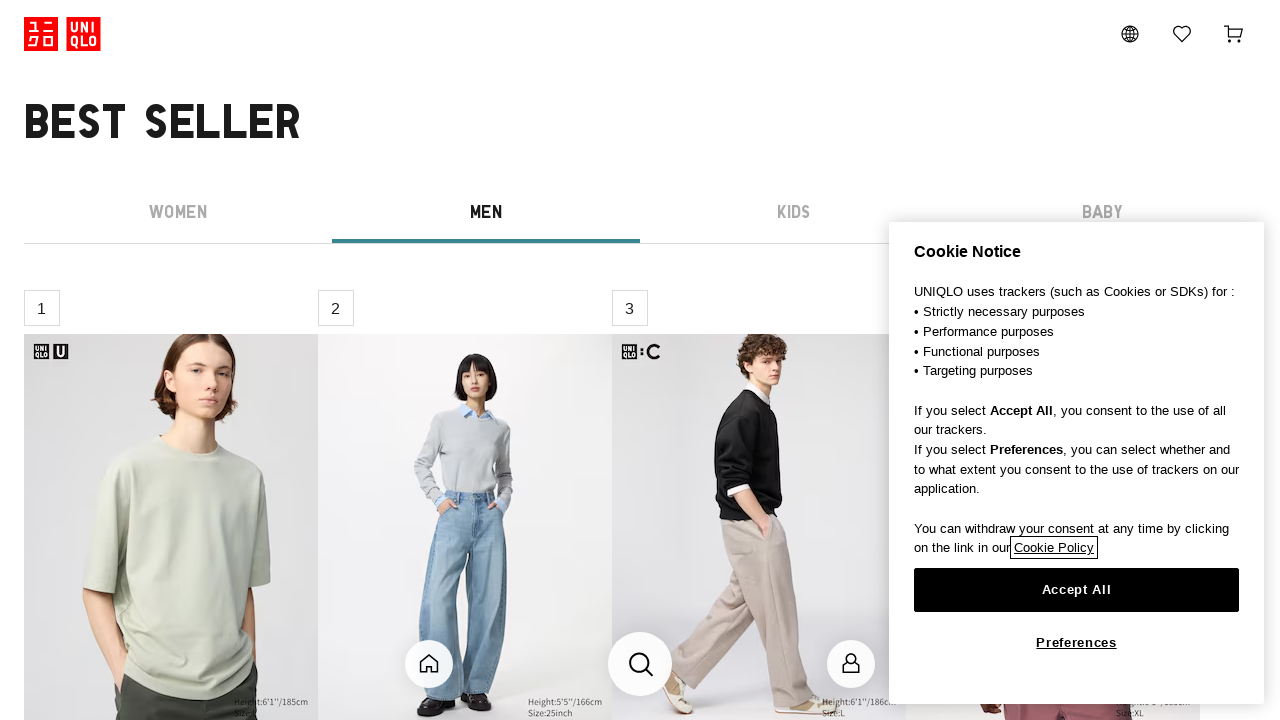

Located the first product tile
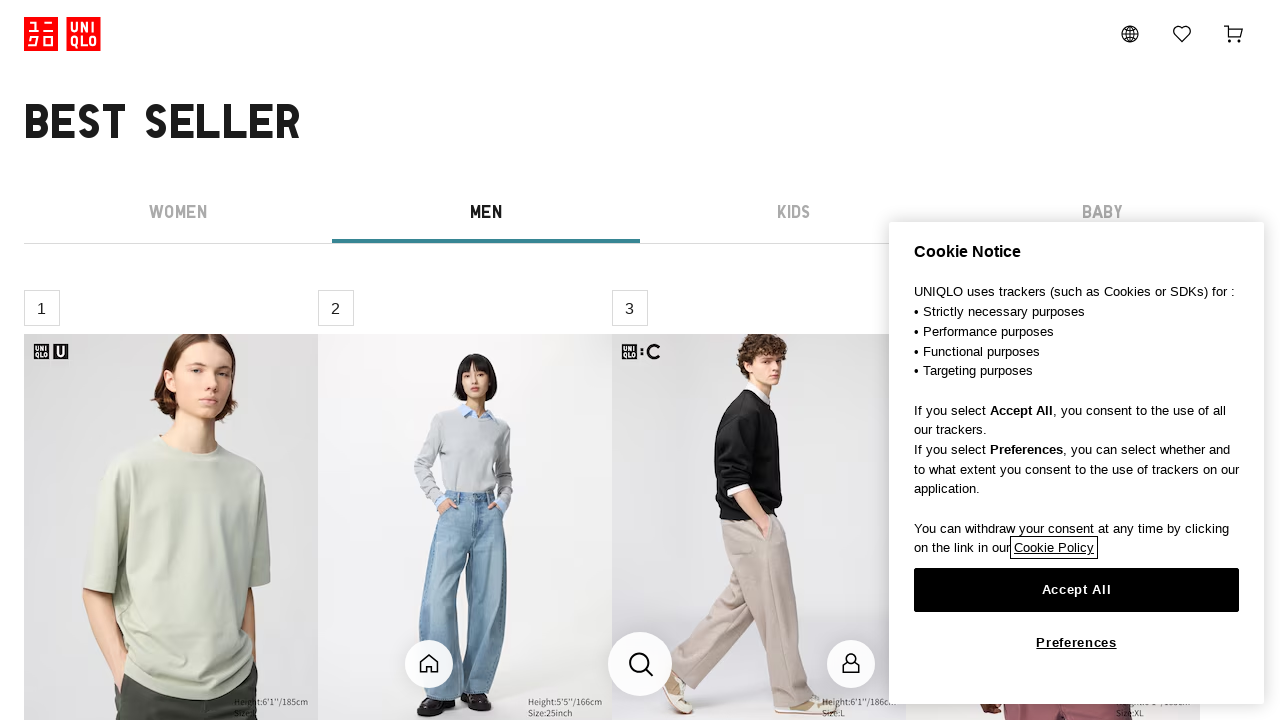

Found parent element of first product tile
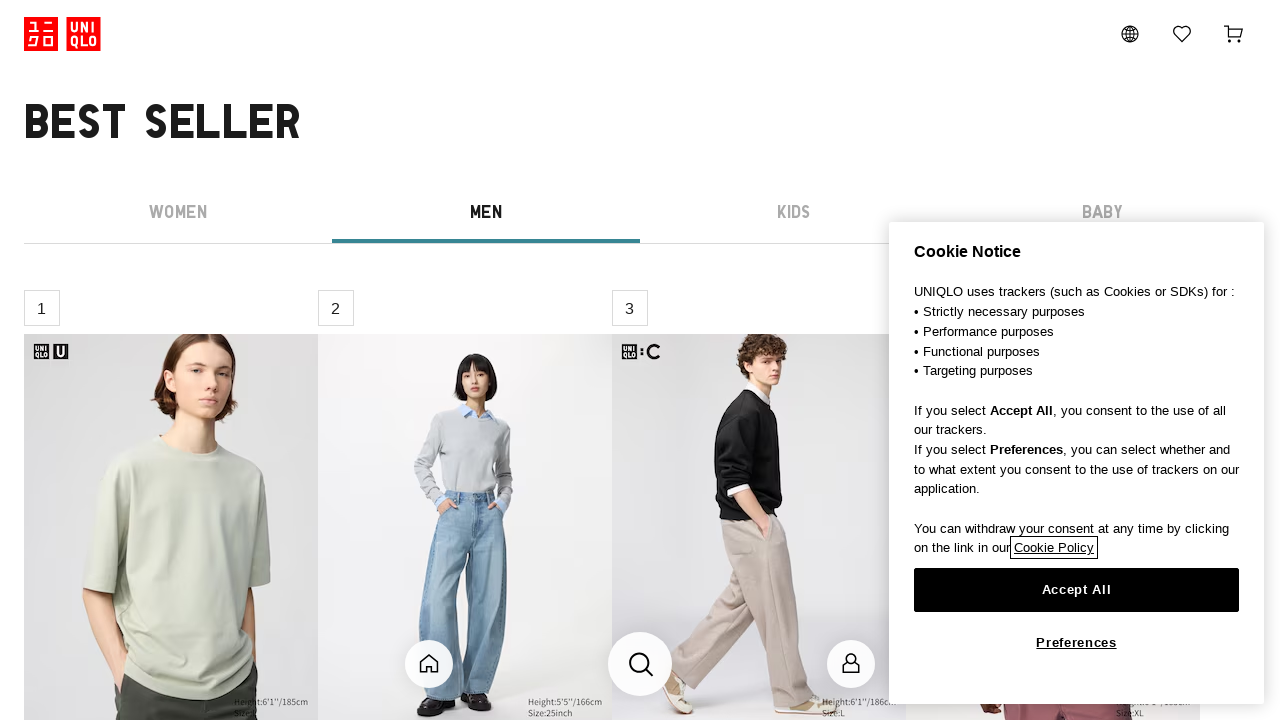

Retrieved product link from parent element
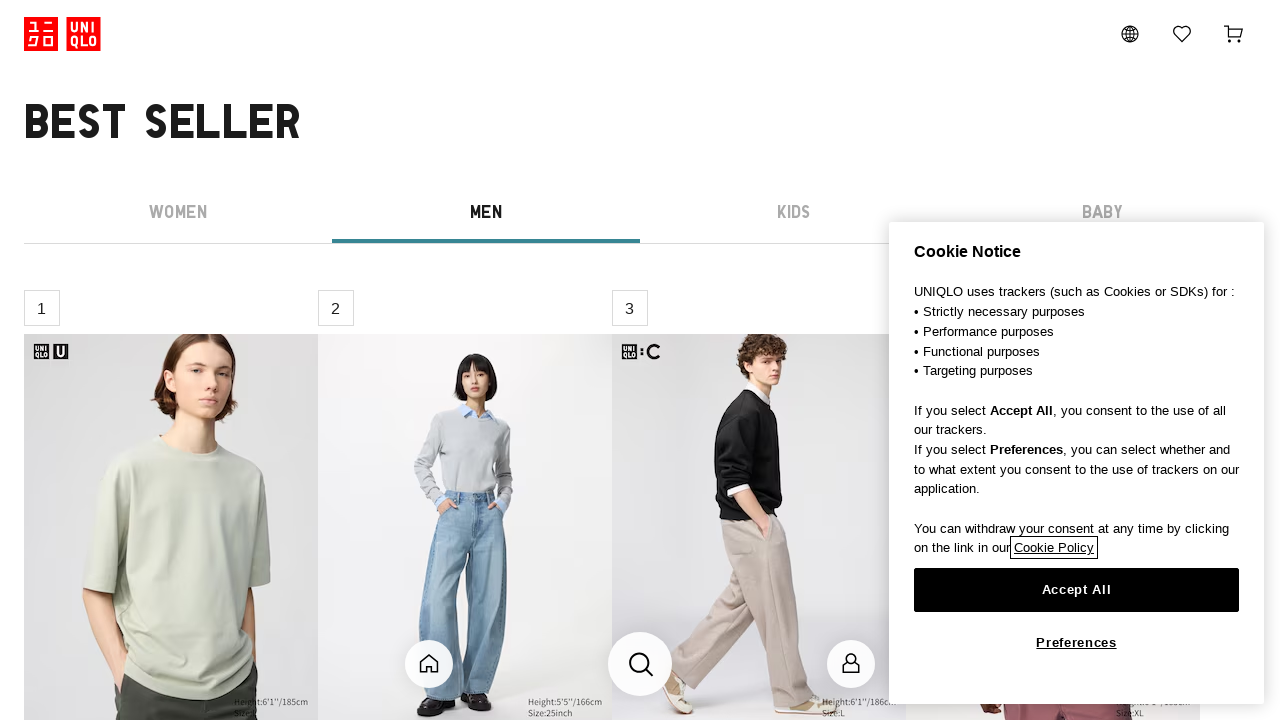

Navigated to product detail page
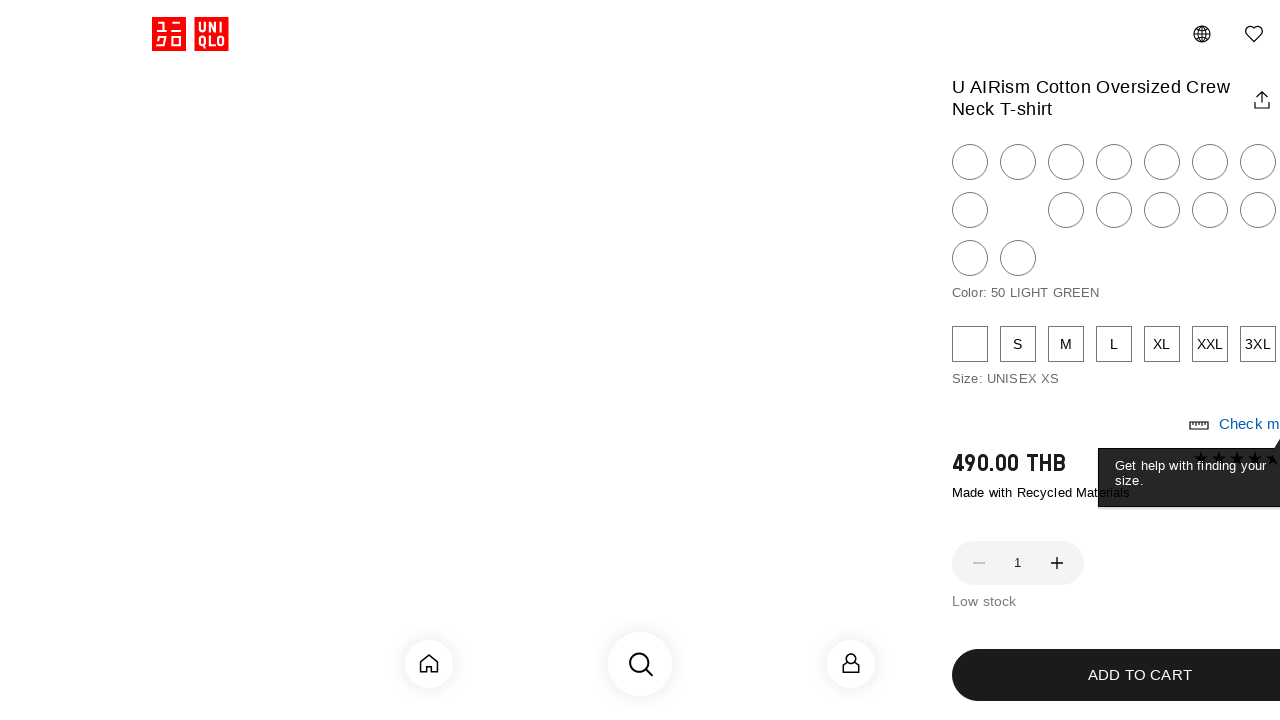

Verified color picker element is present on product detail page
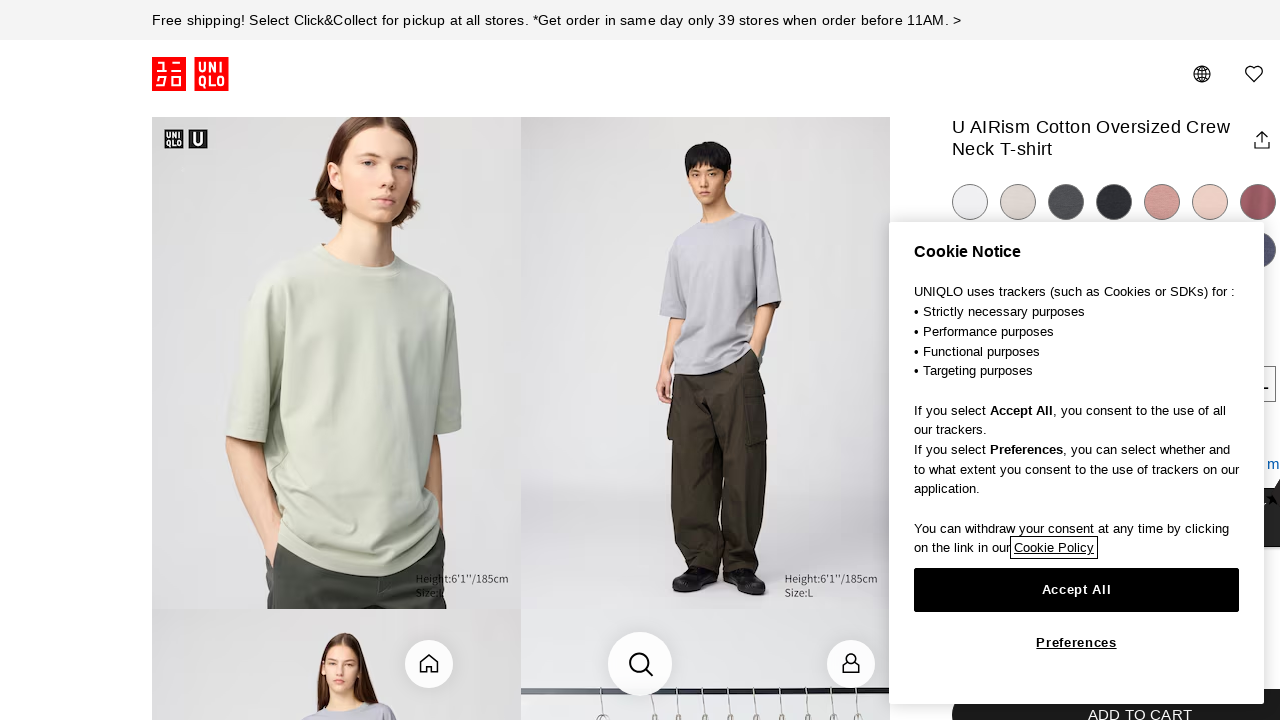

Verified size picker element is present on product detail page
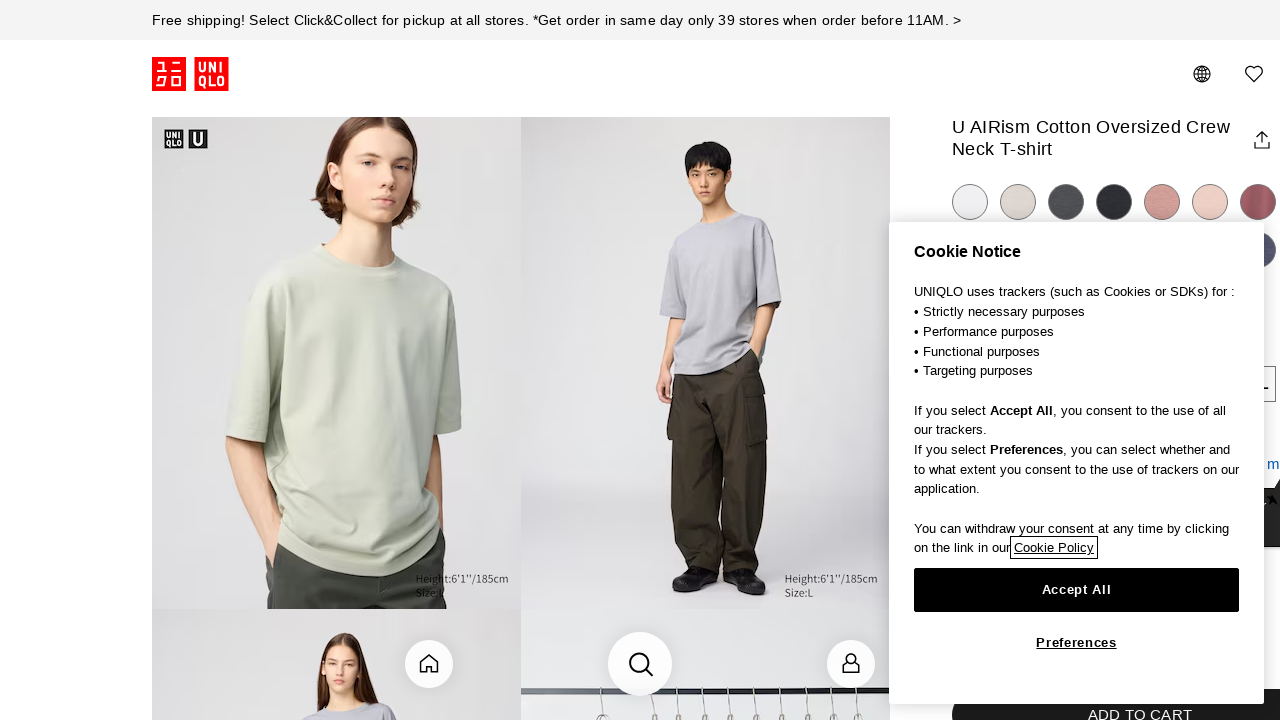

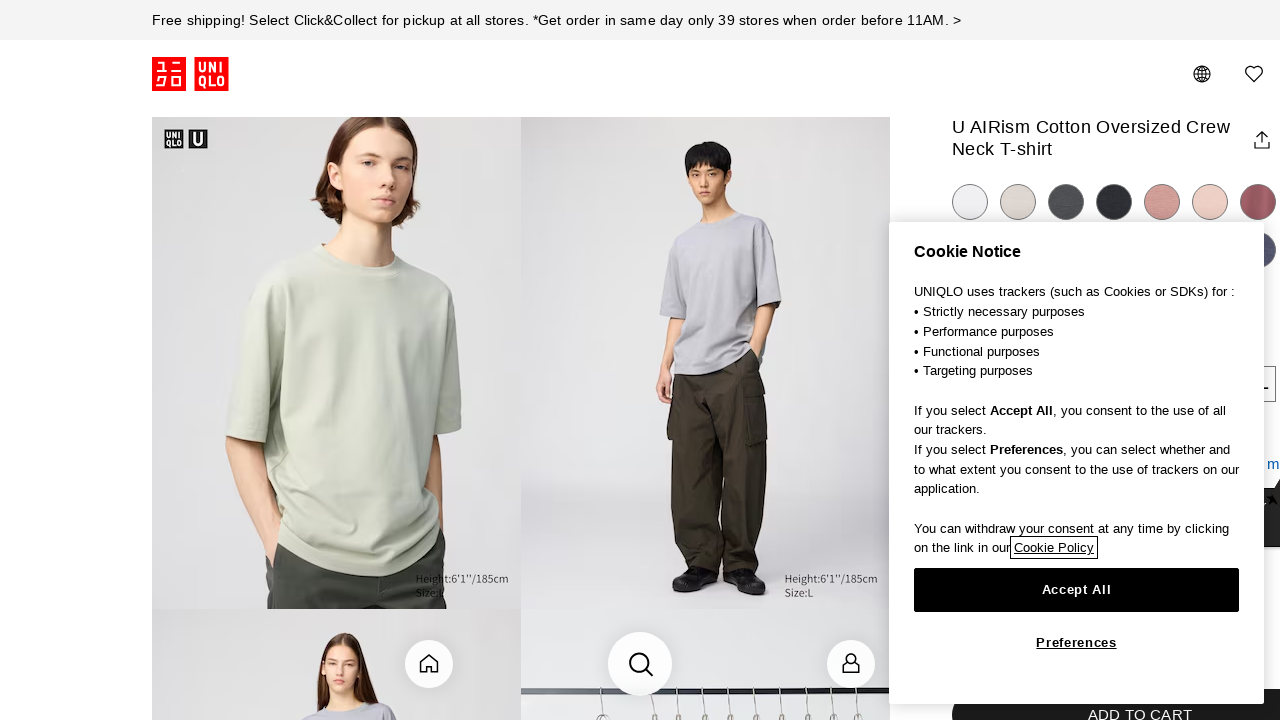